Tests drag and drop functionality with page reload, performing the drag operation twice to verify consistent behavior.

Starting URL: https://seleniumbase.io/other/drag_and_drop

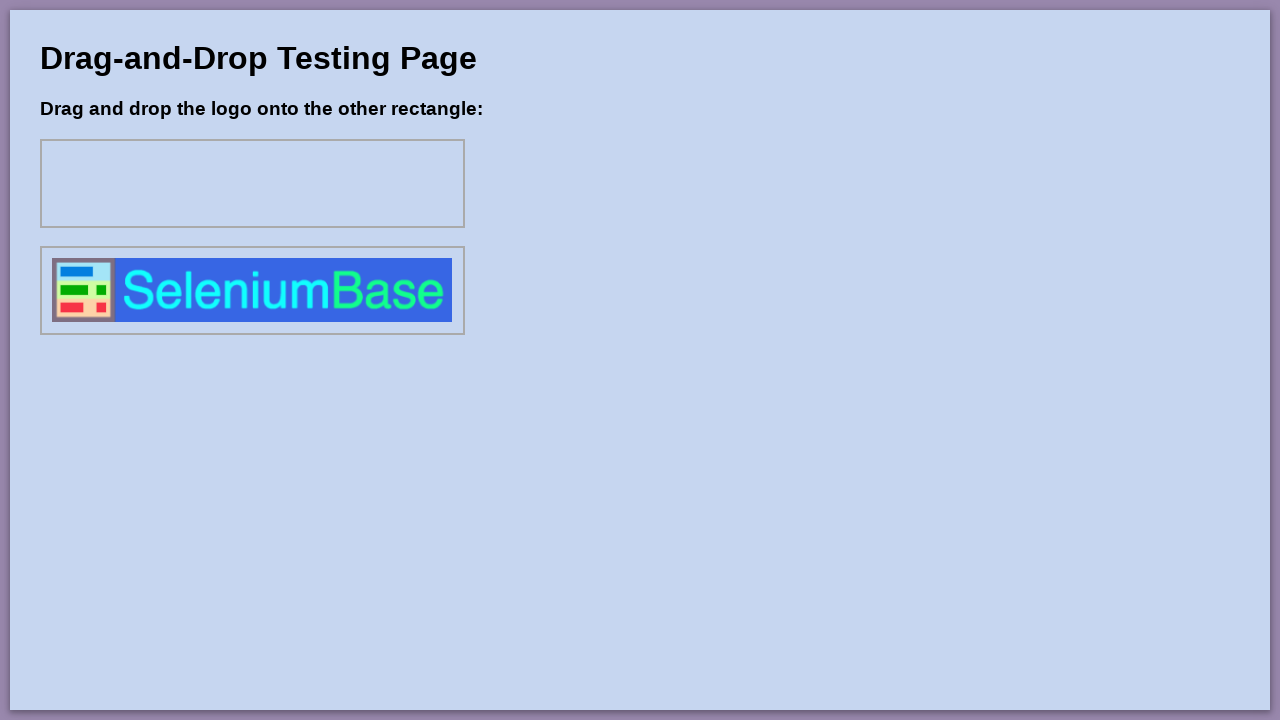

Waited for drag element #drag1 to load
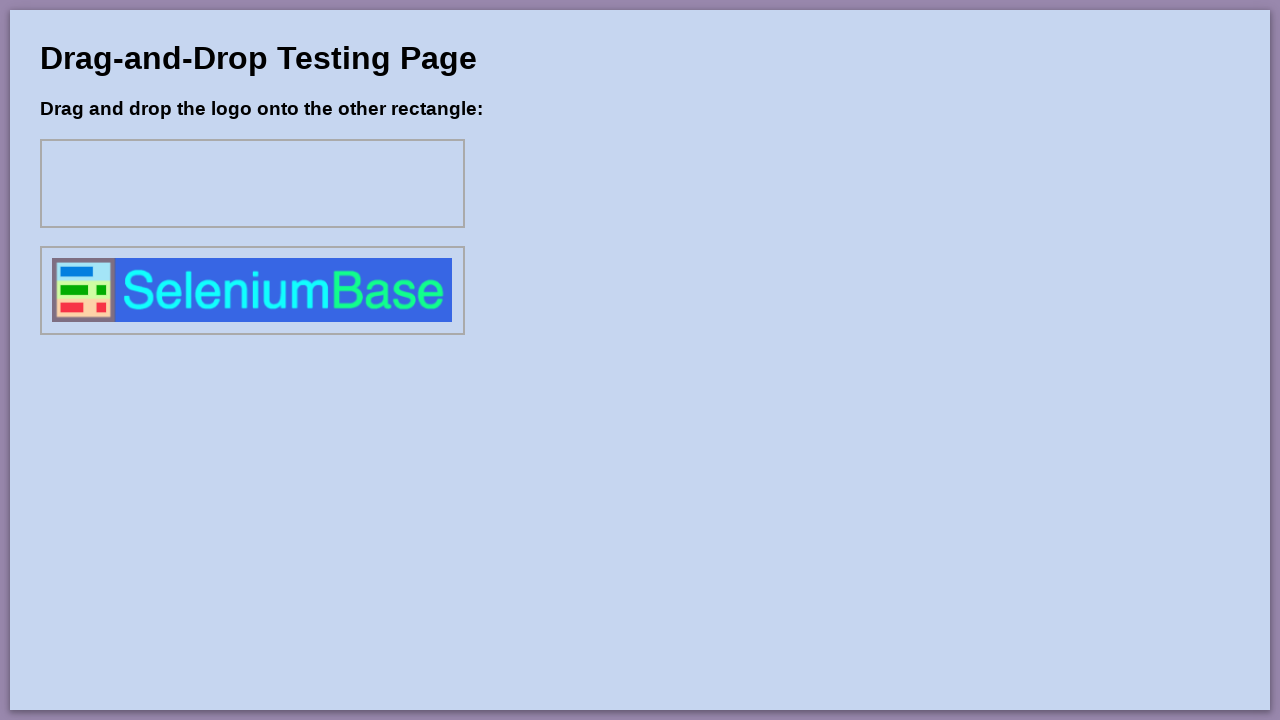

Verified that drag1 image is not in div1 initially
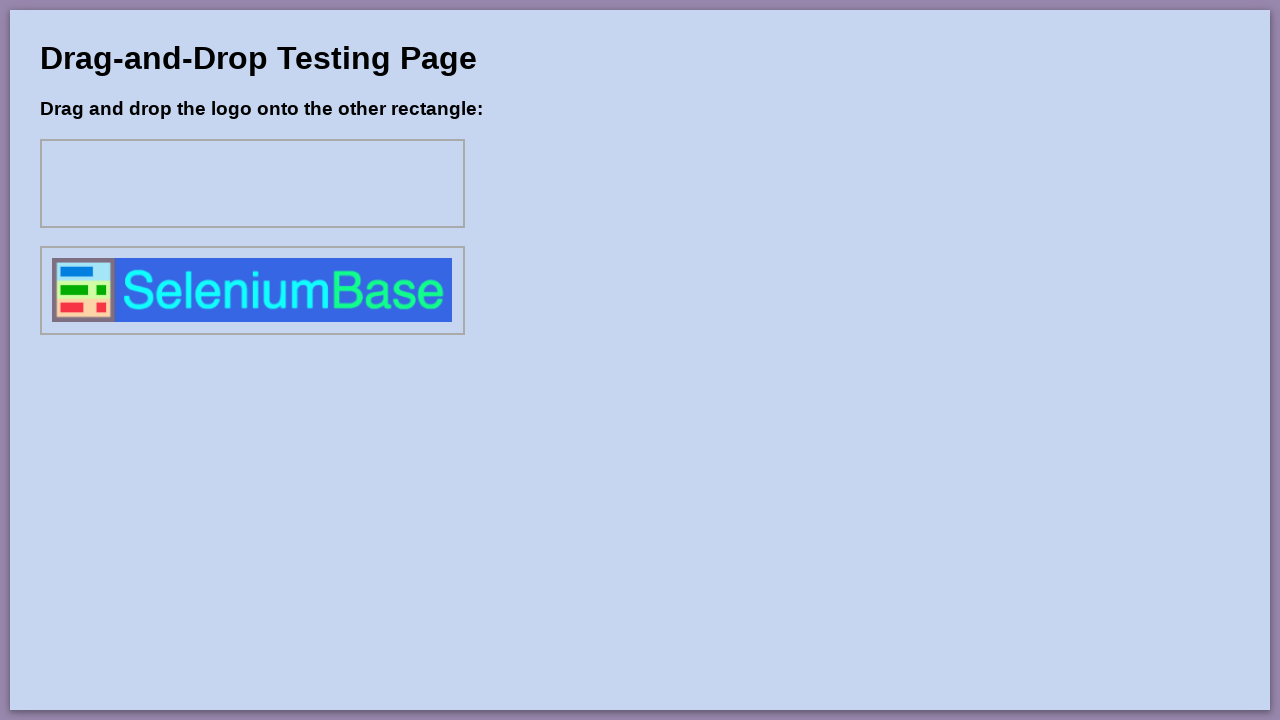

Performed first drag and drop of #drag1 to #div1 at (252, 184)
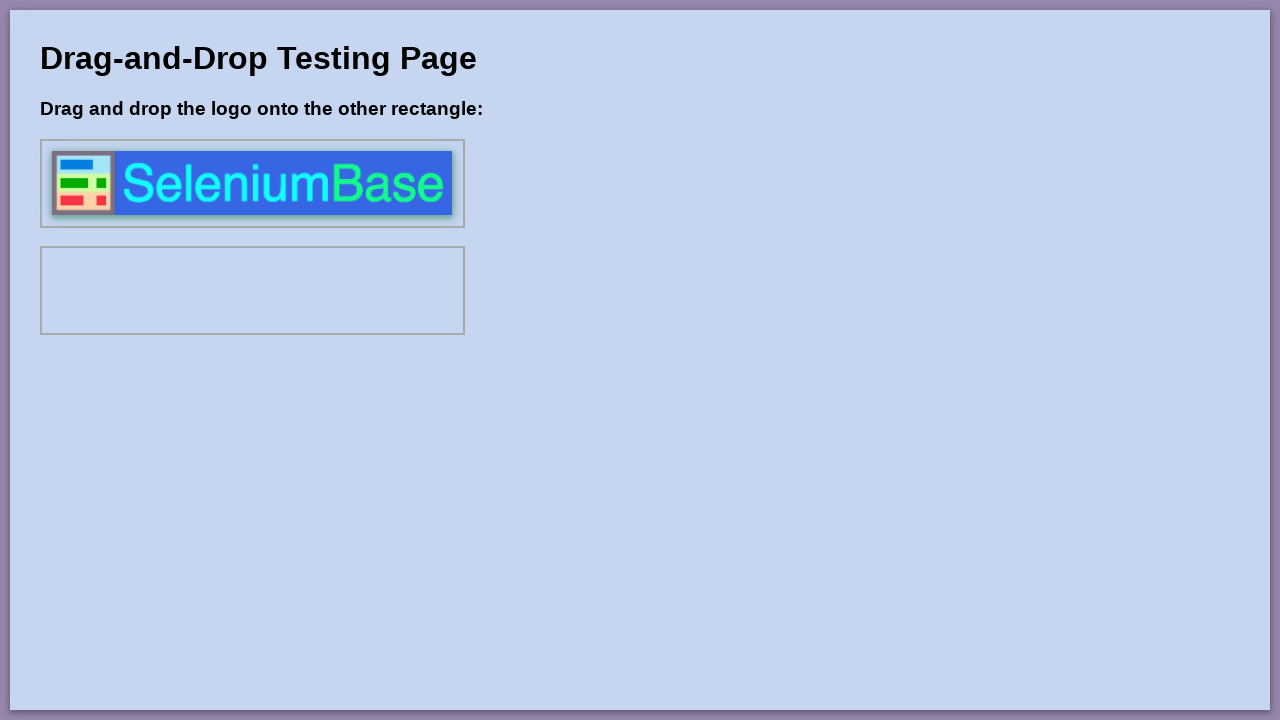

Verified that drag1 image is now in div1 after drag operation
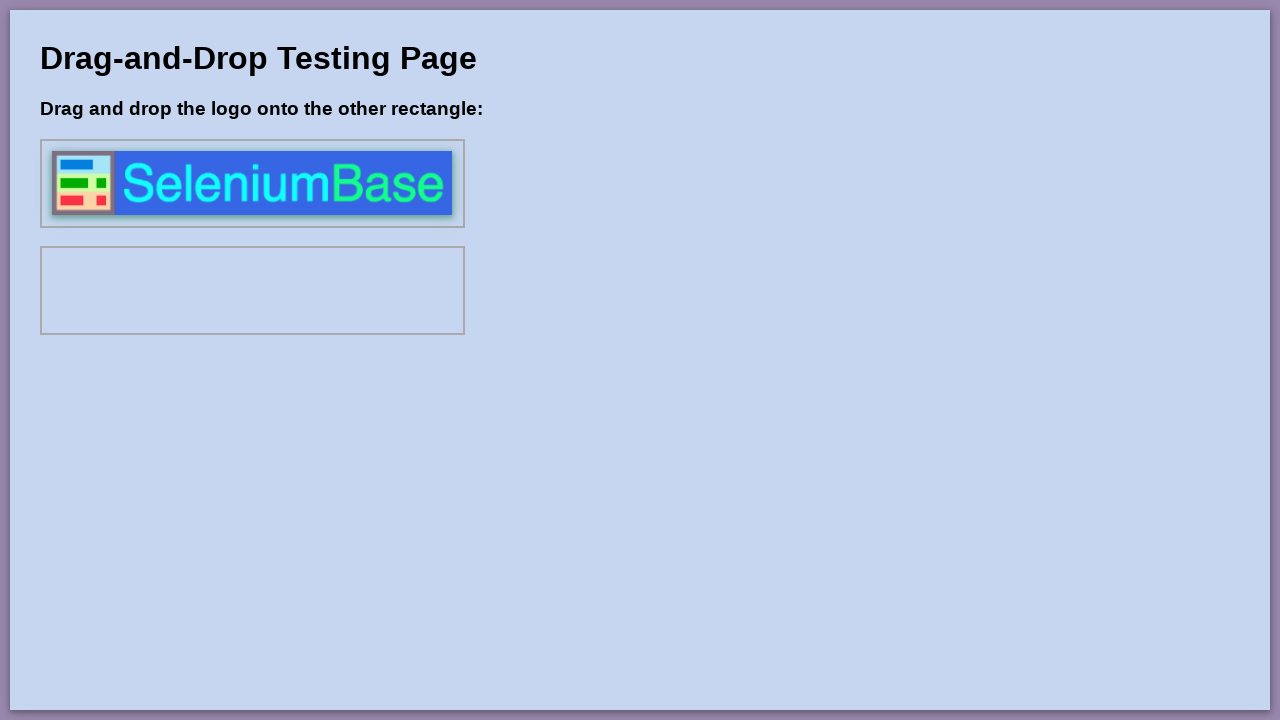

Reloaded page to reset drag and drop state
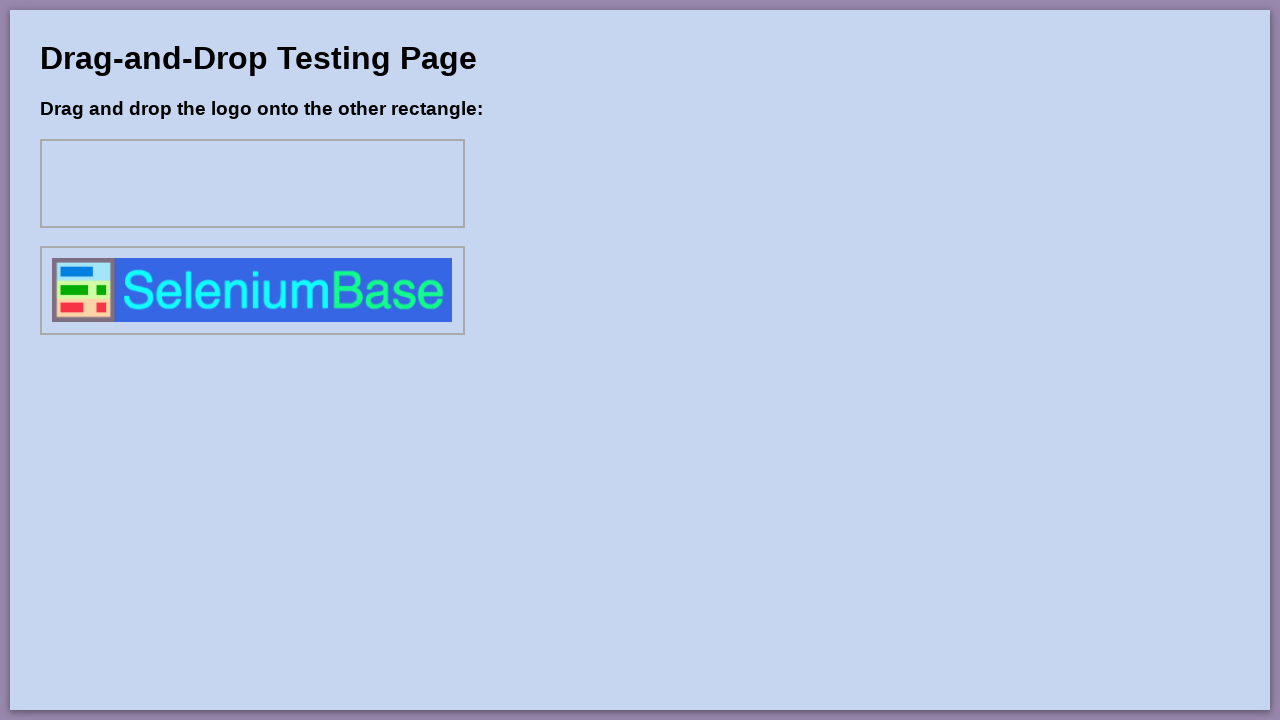

Waited for drag element #drag1 to load after page reload
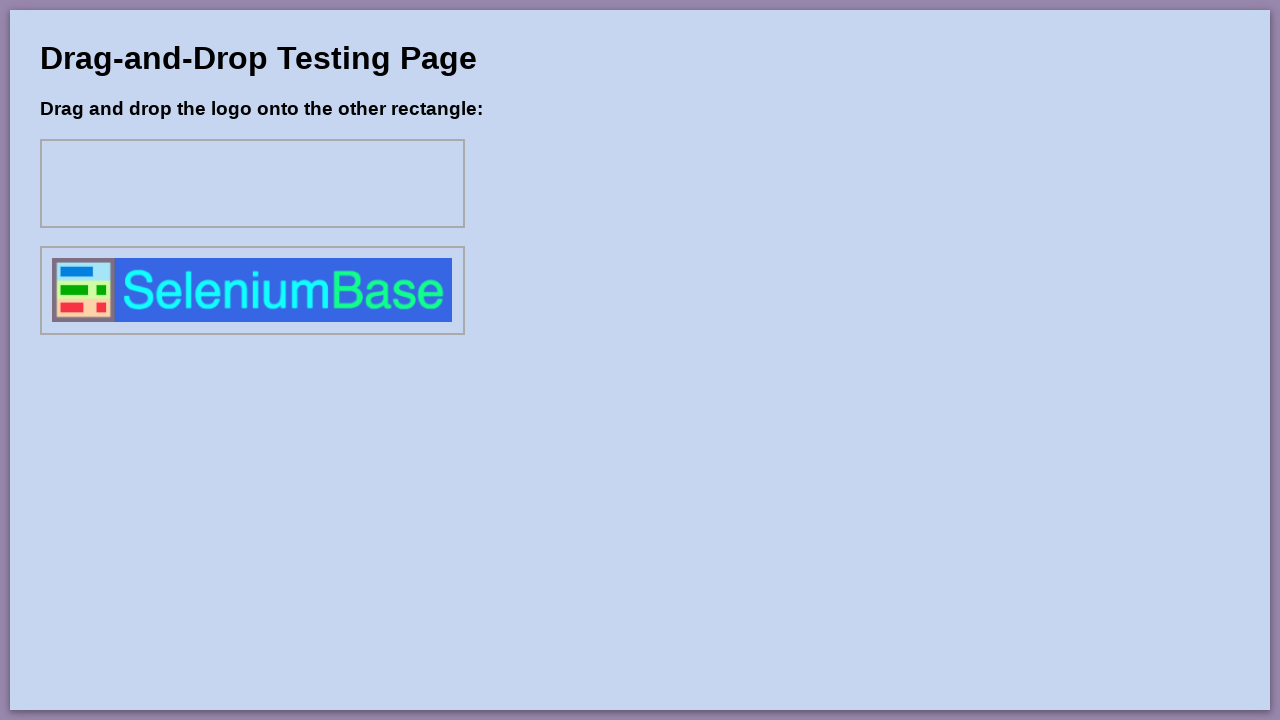

Verified that drag1 image is not in div1 after page reset
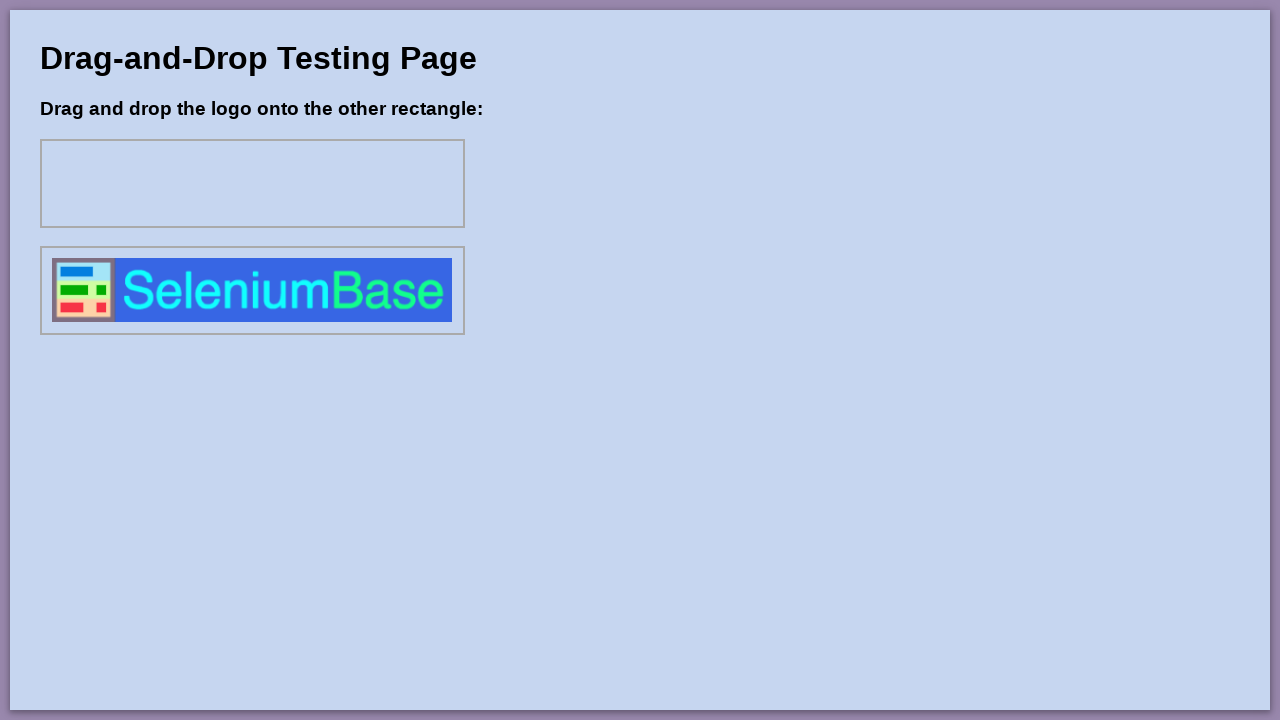

Performed second drag and drop of #drag1 to #div1 at (252, 184)
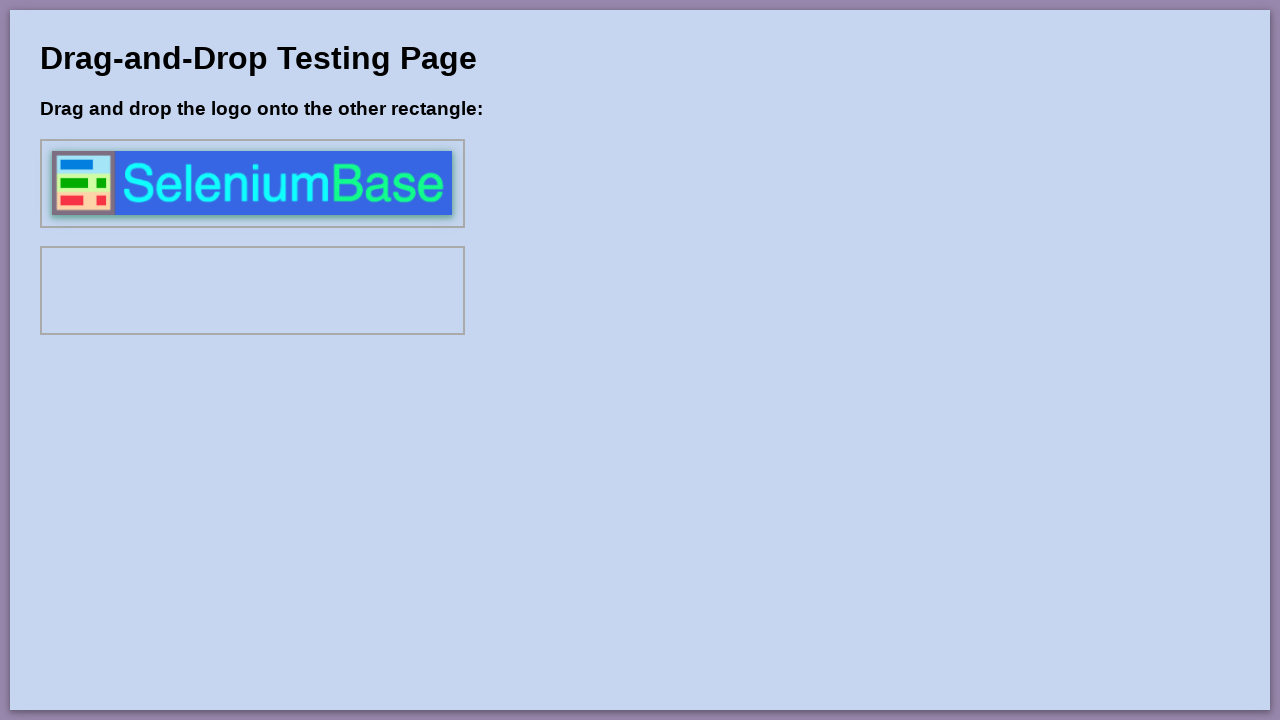

Verified that drag1 image is in div1 after second drag operation
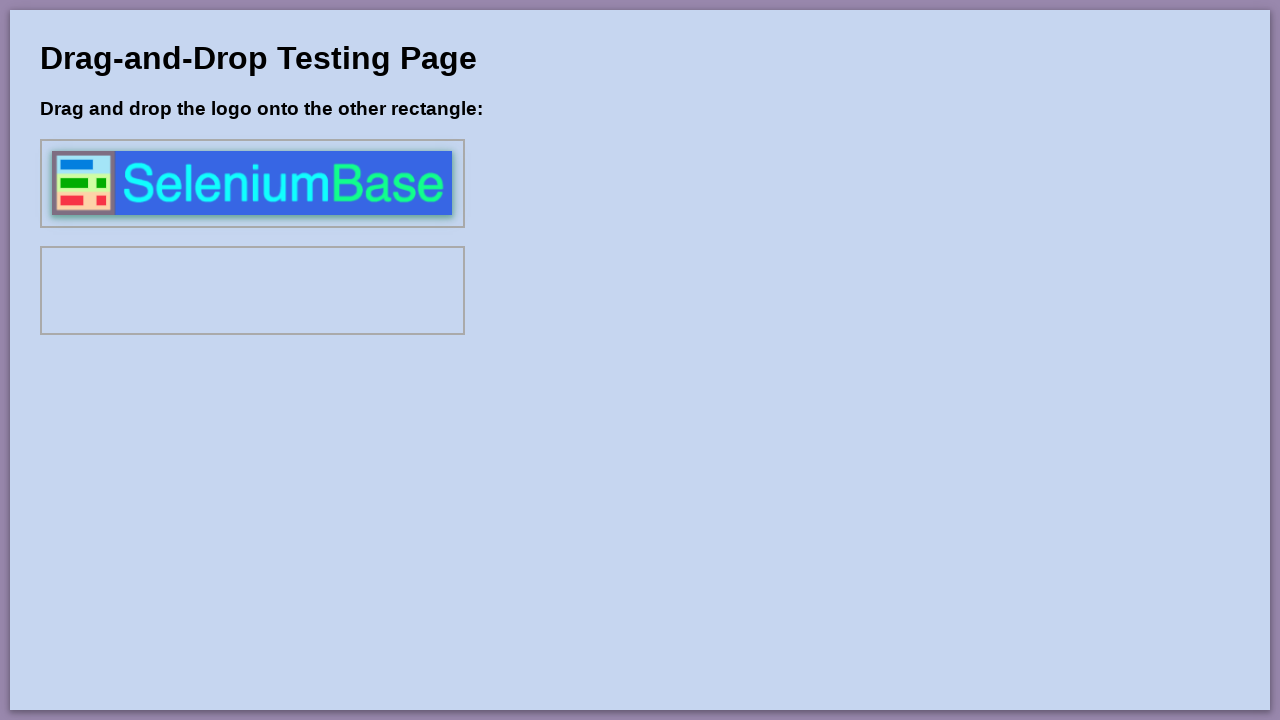

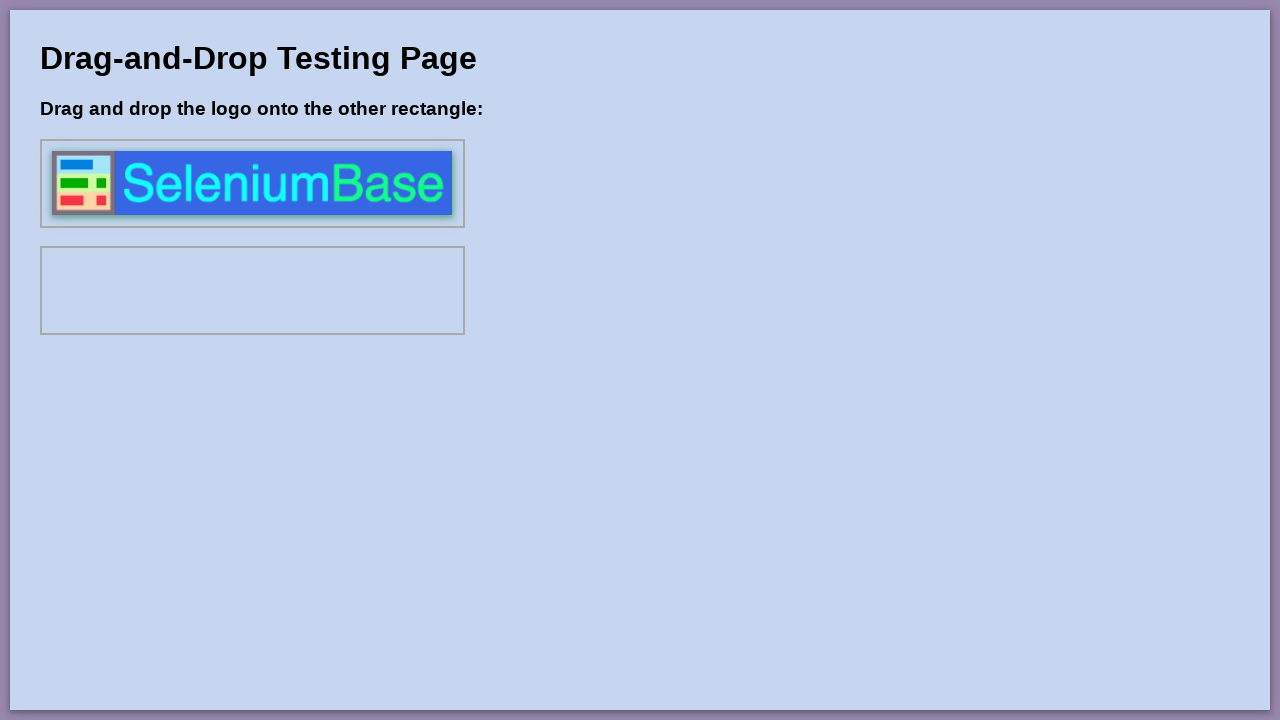